Tests drag and drop functionality by dragging a draggable element into a droppable target area within an iframe

Starting URL: http://jqueryui.com/droppable/

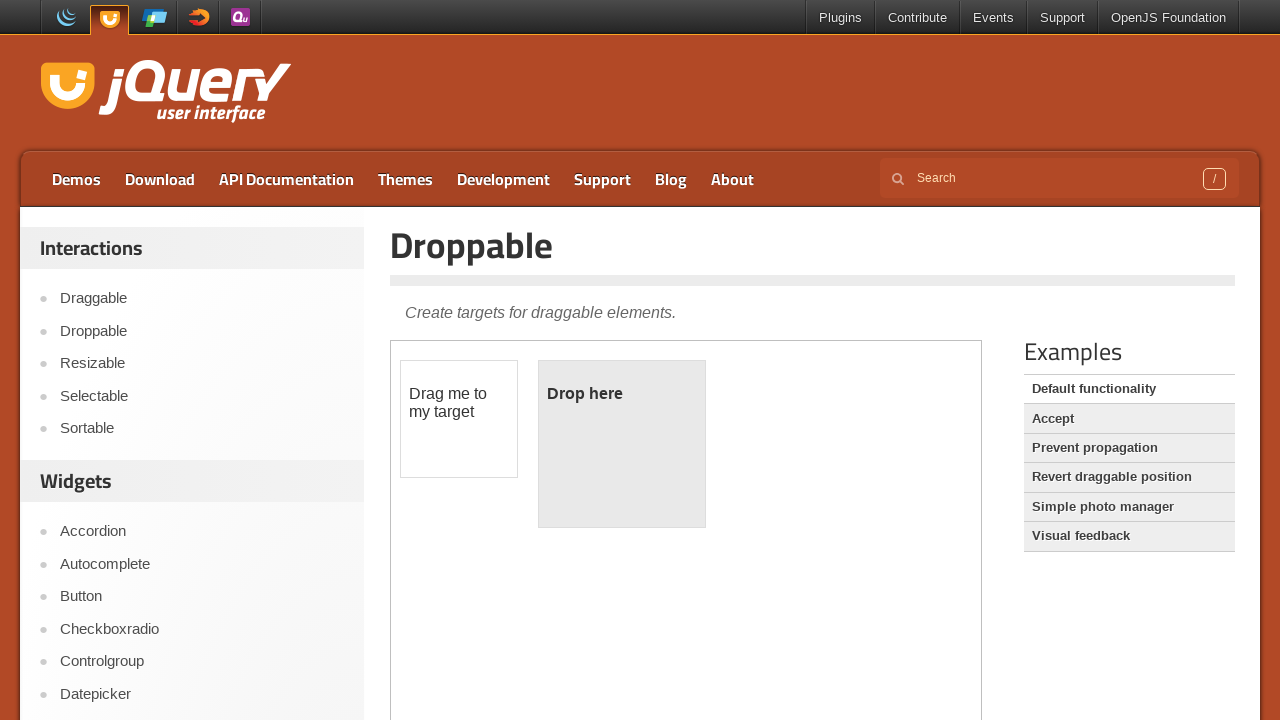

Located the iframe containing the drag and drop demo
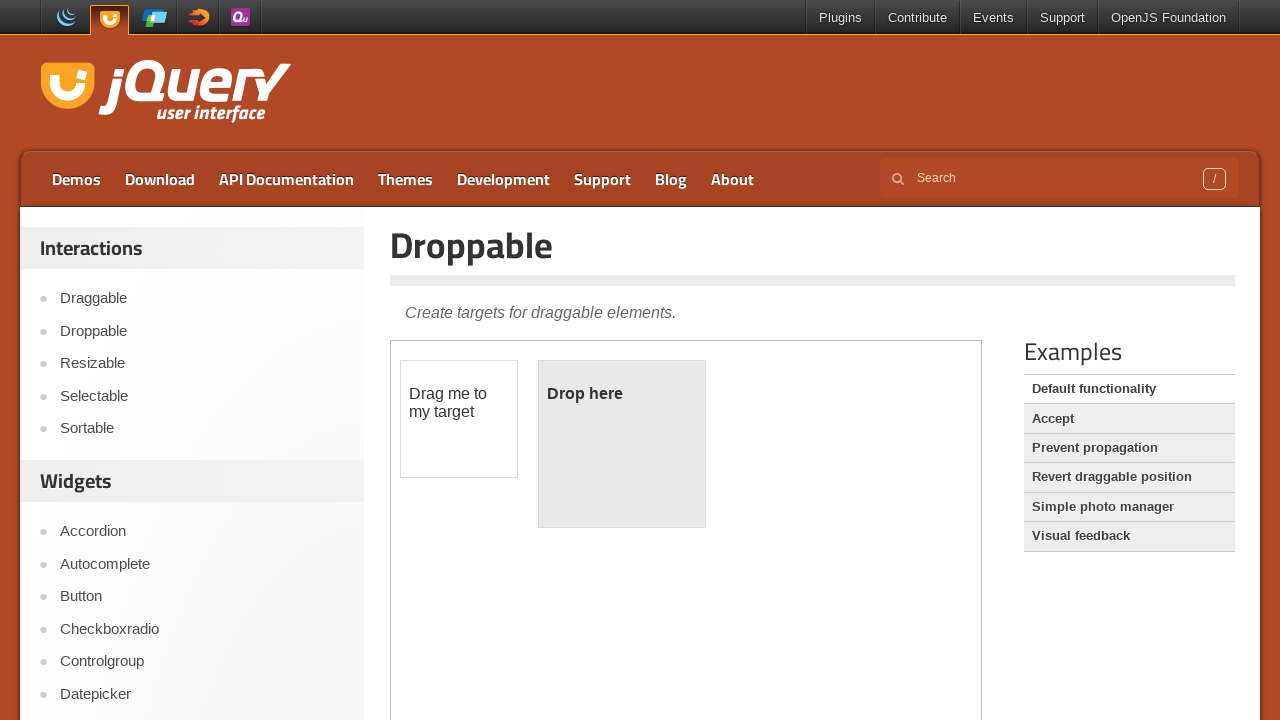

Located the draggable element with id 'draggable'
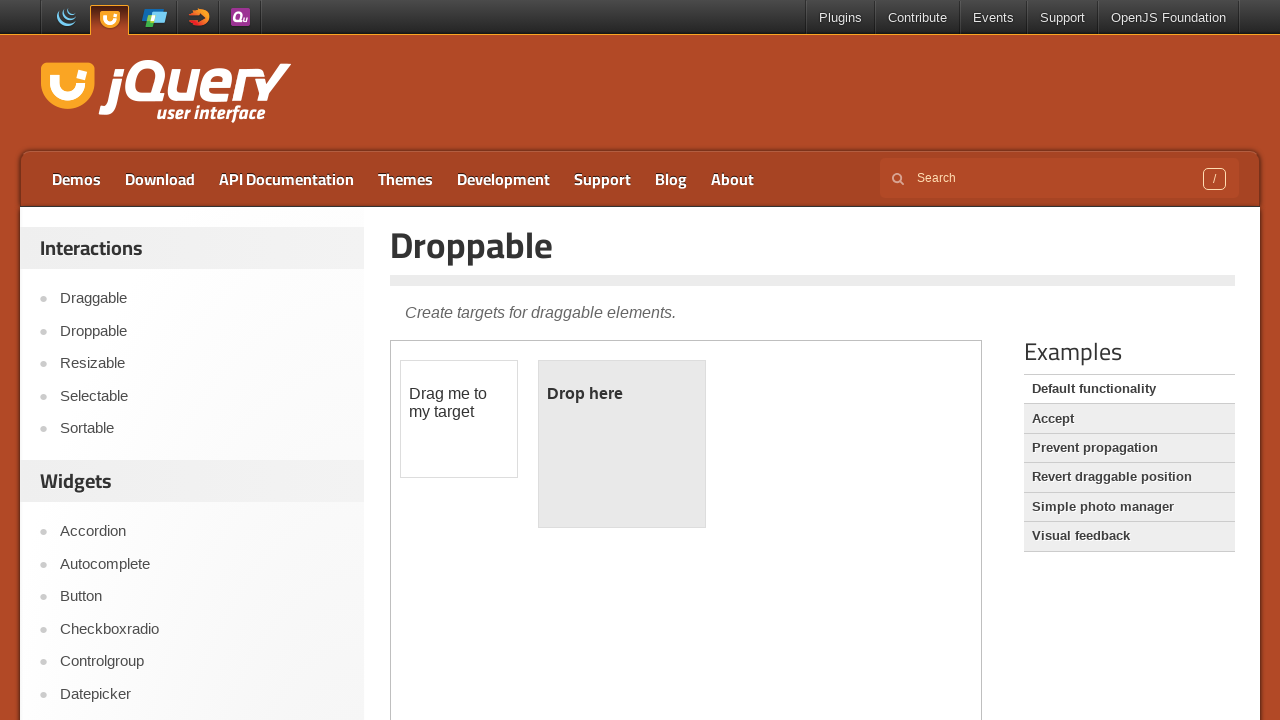

Located the droppable target element with id 'droppable'
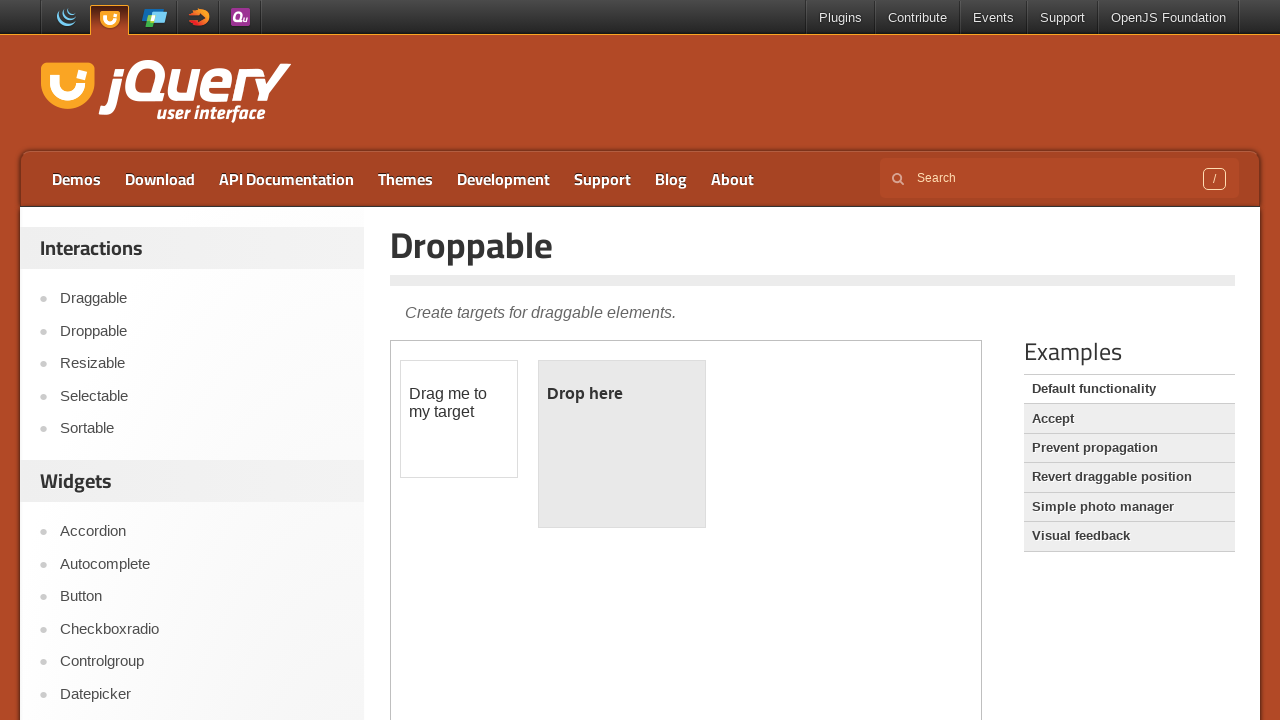

Dragged the draggable element into the droppable target area at (622, 444)
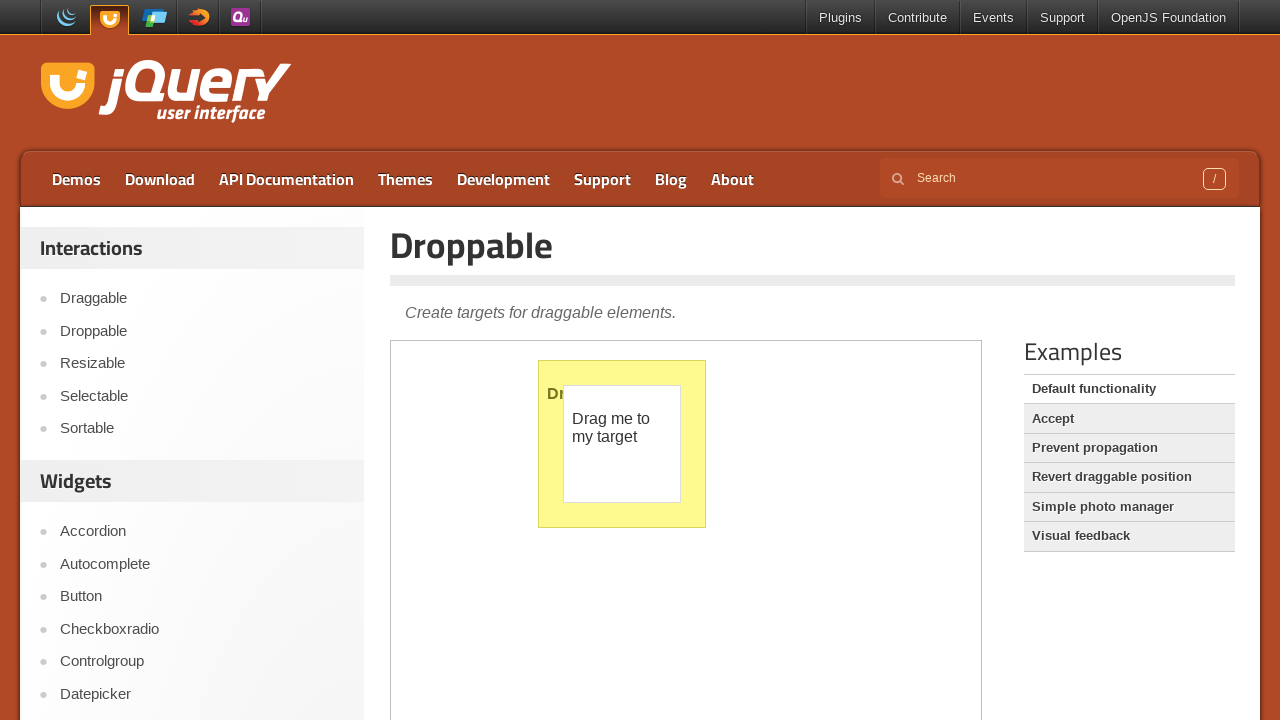

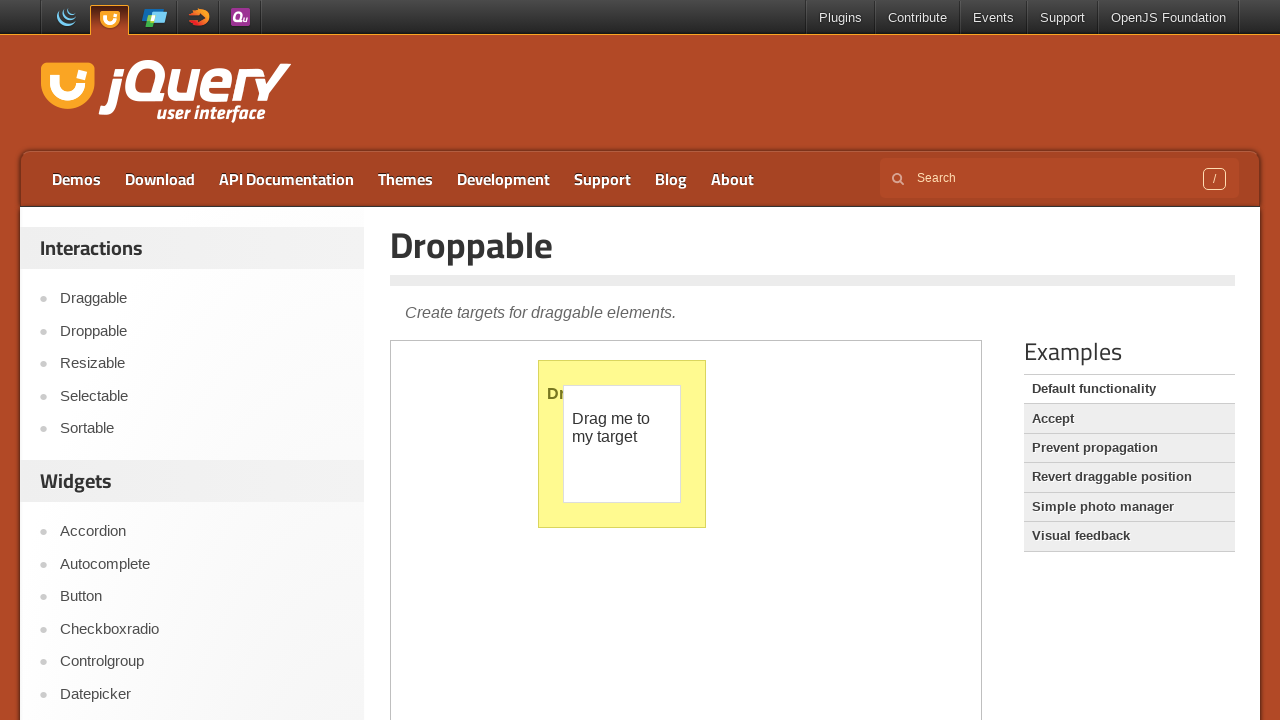